Tests browser window handling functionality on DemoQA by clicking buttons that open new tabs and windows, switching to them to verify content, then closing them and returning to the parent window.

Starting URL: https://demoqa.com/browser-windows

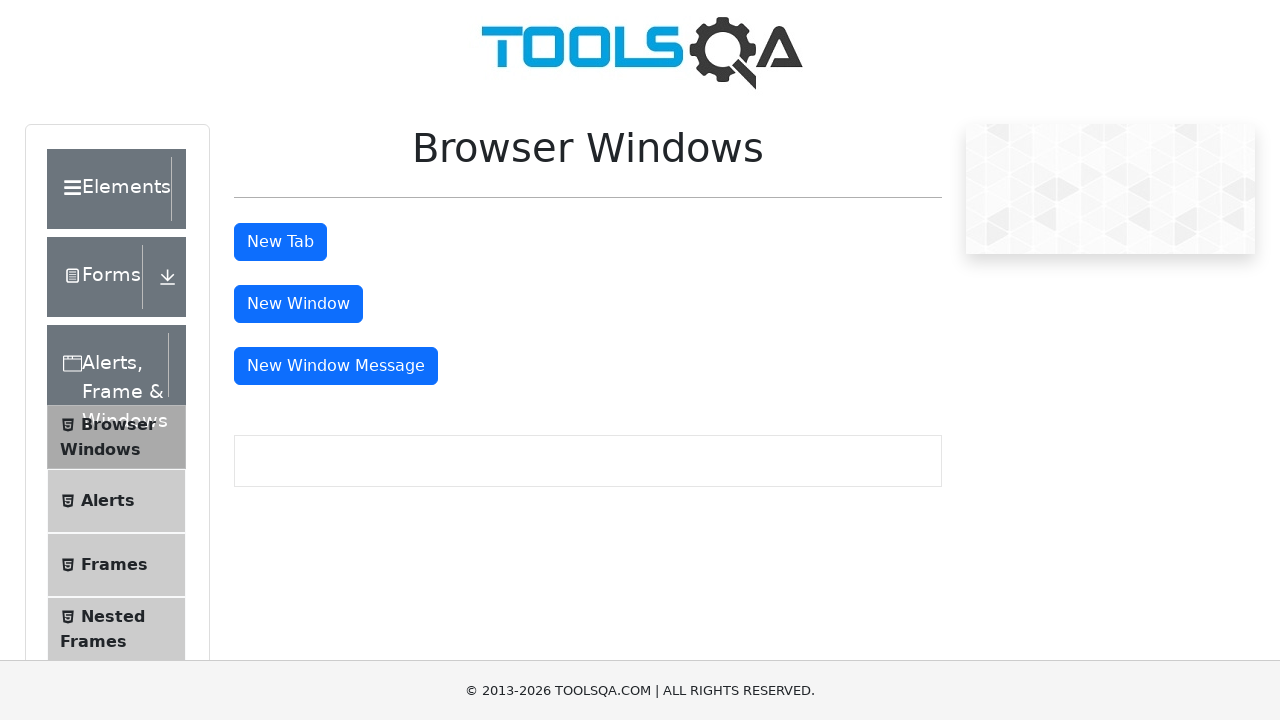

Clicked 'New Tab' button and new tab opened at (280, 242) on #tabButton
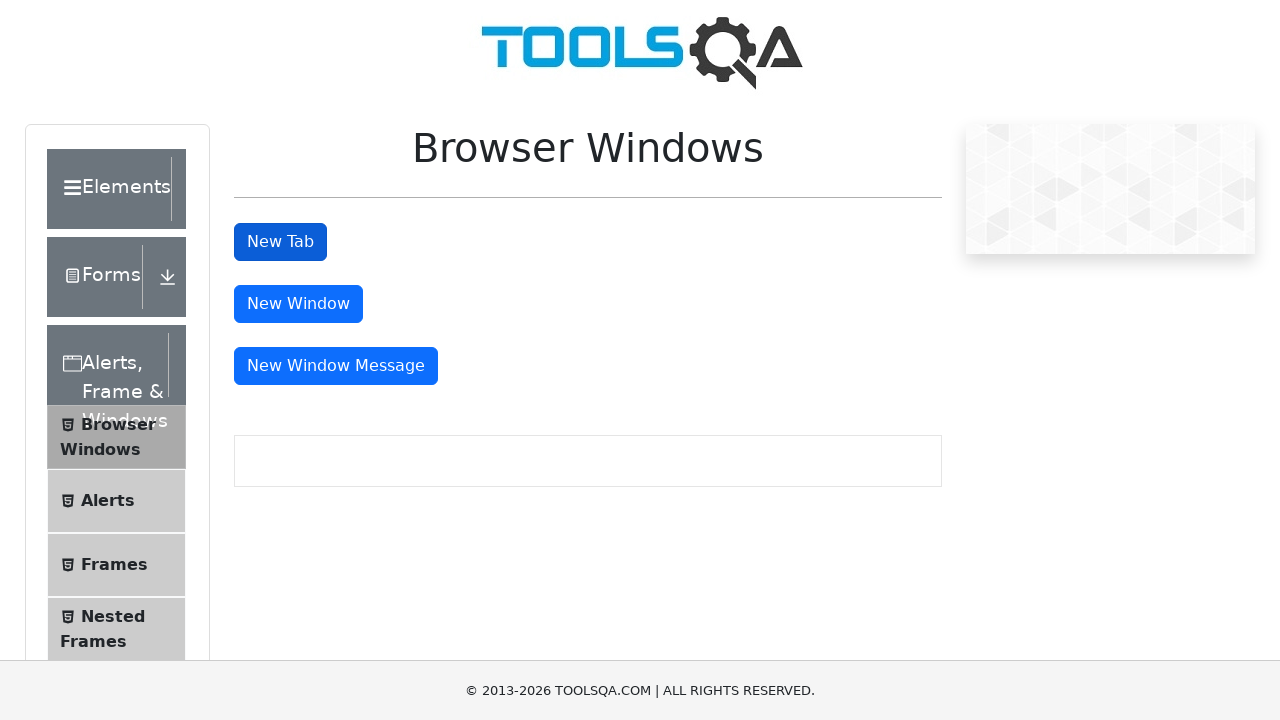

Waited for sample heading to load in new tab
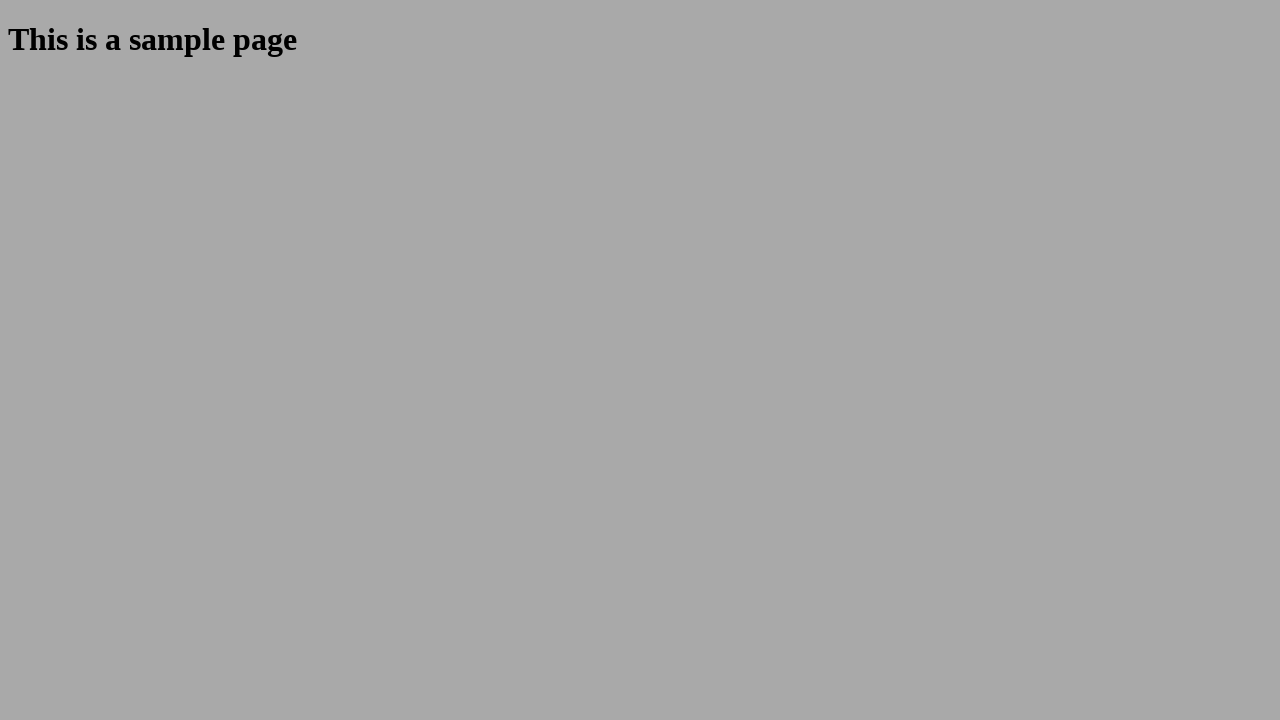

Retrieved heading text from new tab: 'This is a sample page'
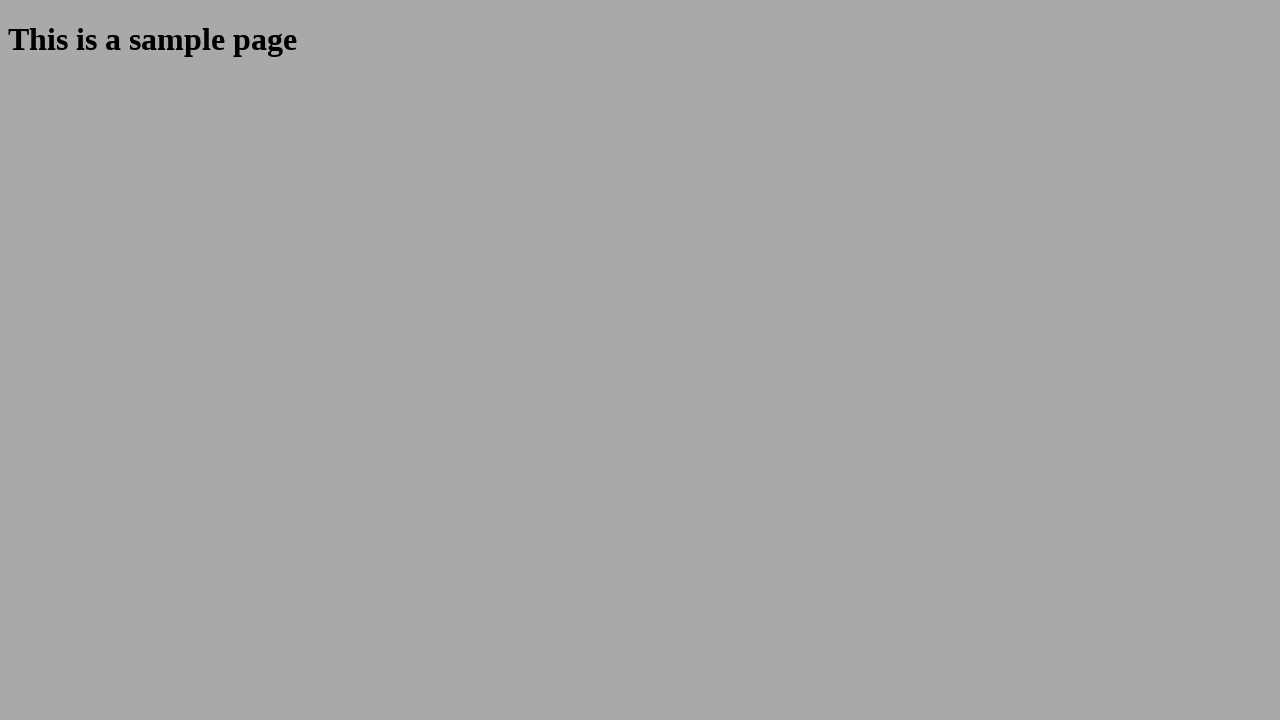

Closed the new tab
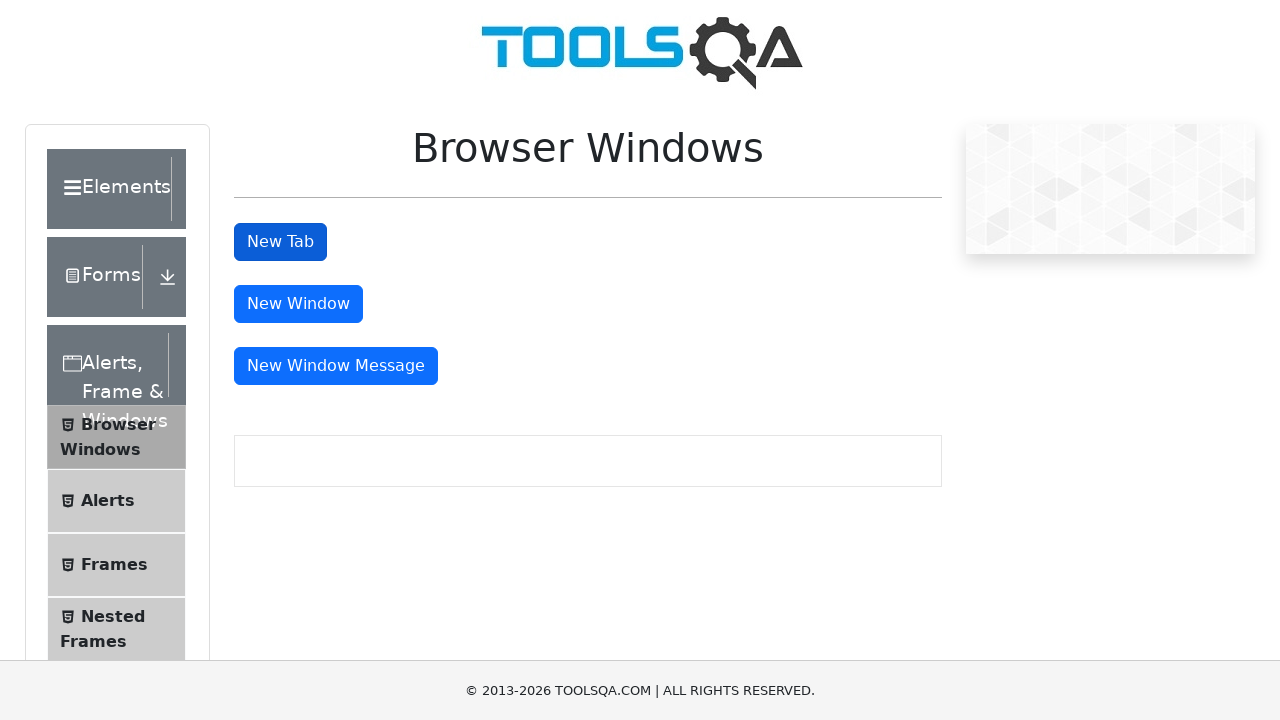

Clicked 'New Window' button and new window opened at (298, 304) on #windowButton
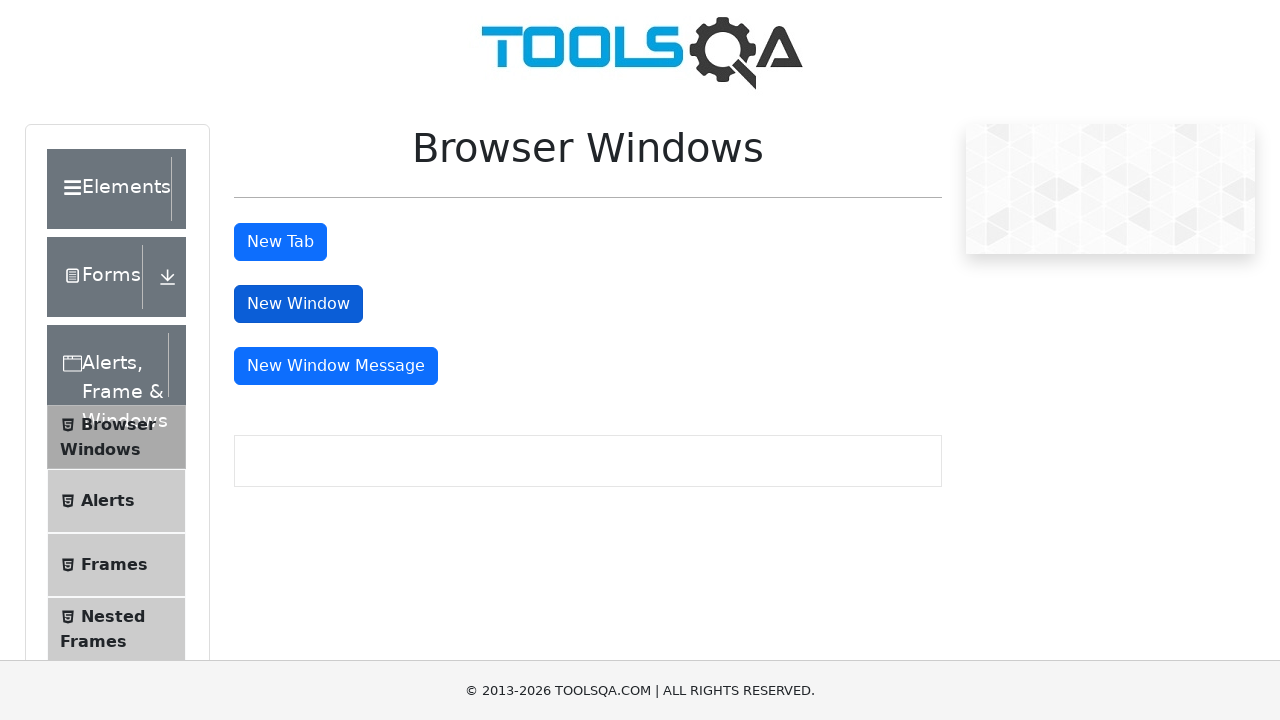

Waited for sample heading to load in new window
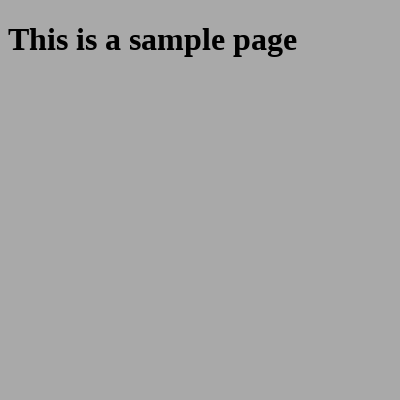

Retrieved heading text from new window: 'This is a sample page'
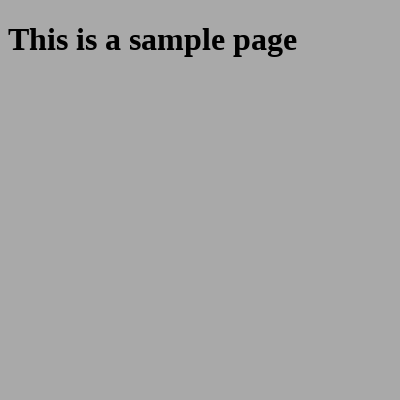

Closed the new window and returned to parent window
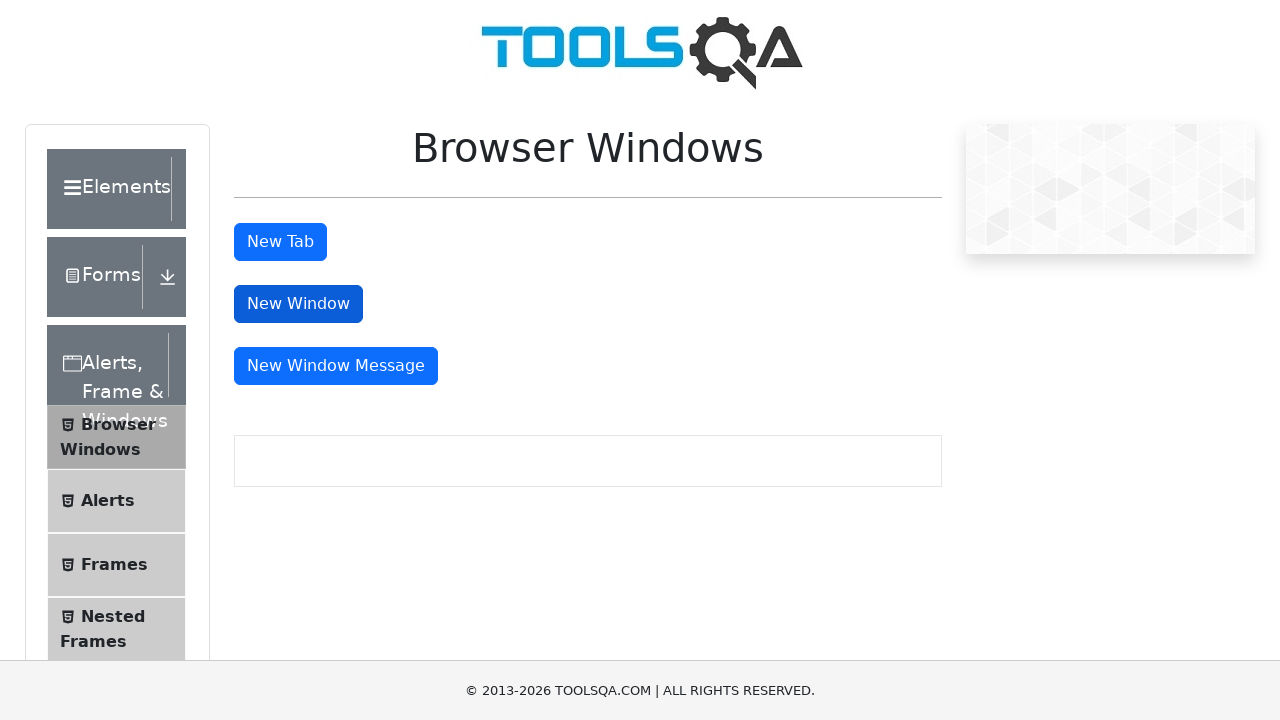

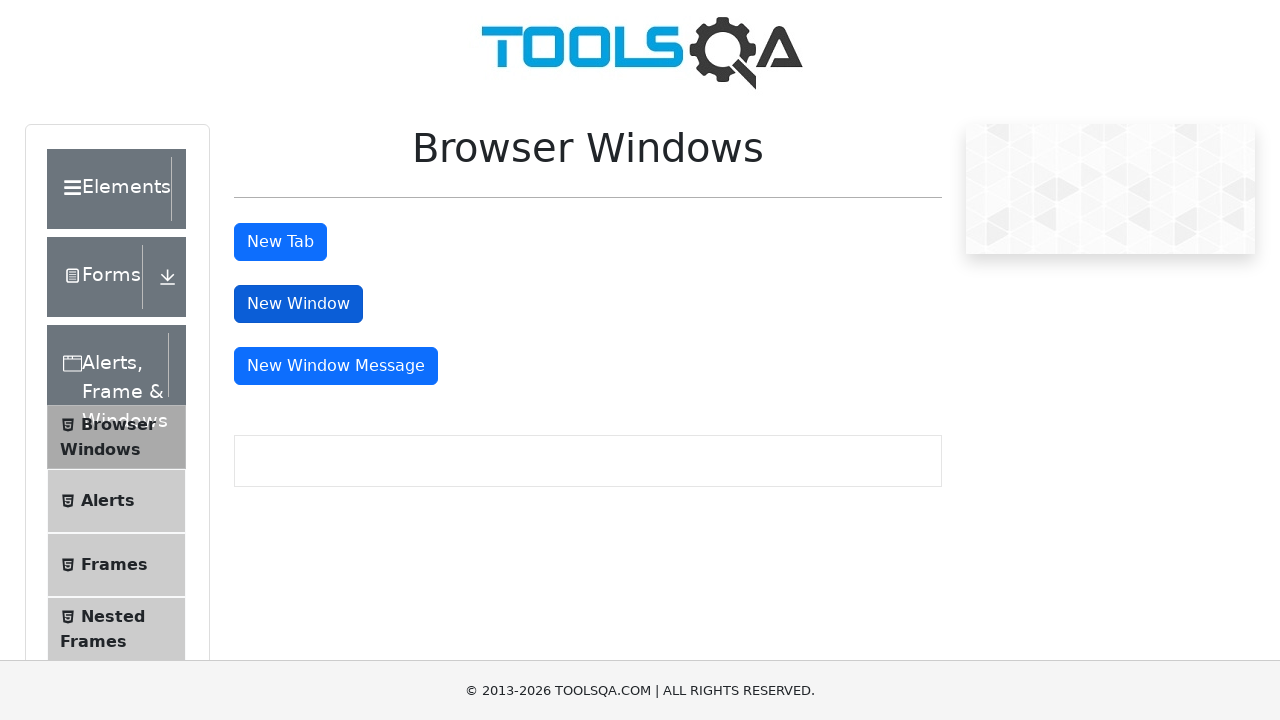